Tests an e-commerce flow by adding multiple items to cart, proceeding to checkout, and applying a promo code

Starting URL: https://rahulshettyacademy.com/seleniumPractise/

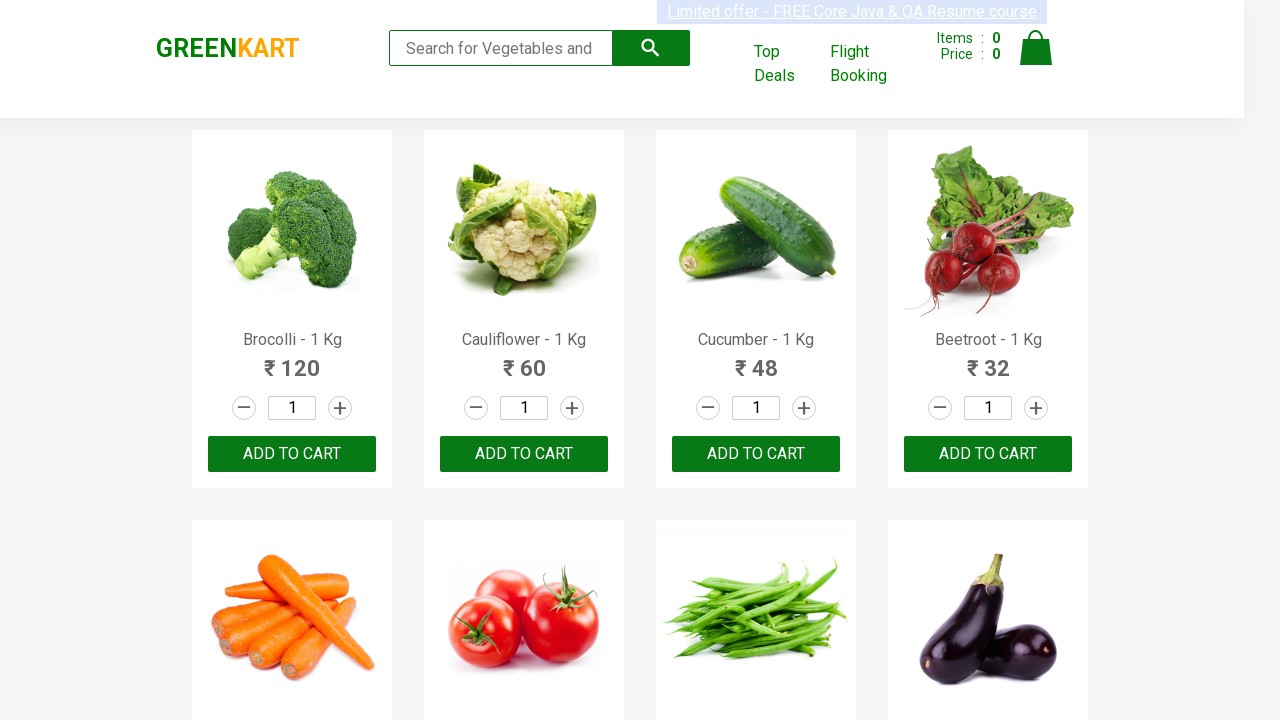

Retrieved all product names from the catalog
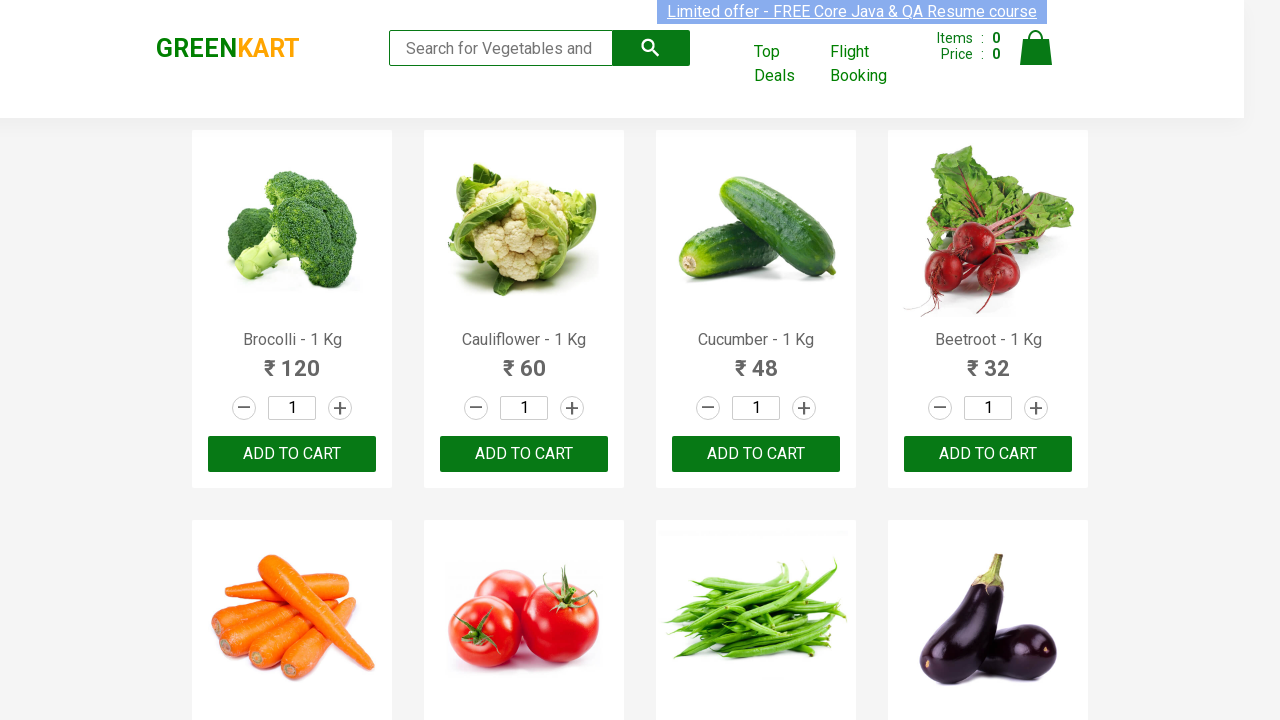

Added Brocolli to cart at (292, 454) on xpath=//div[@class='product-action']/button >> nth=0
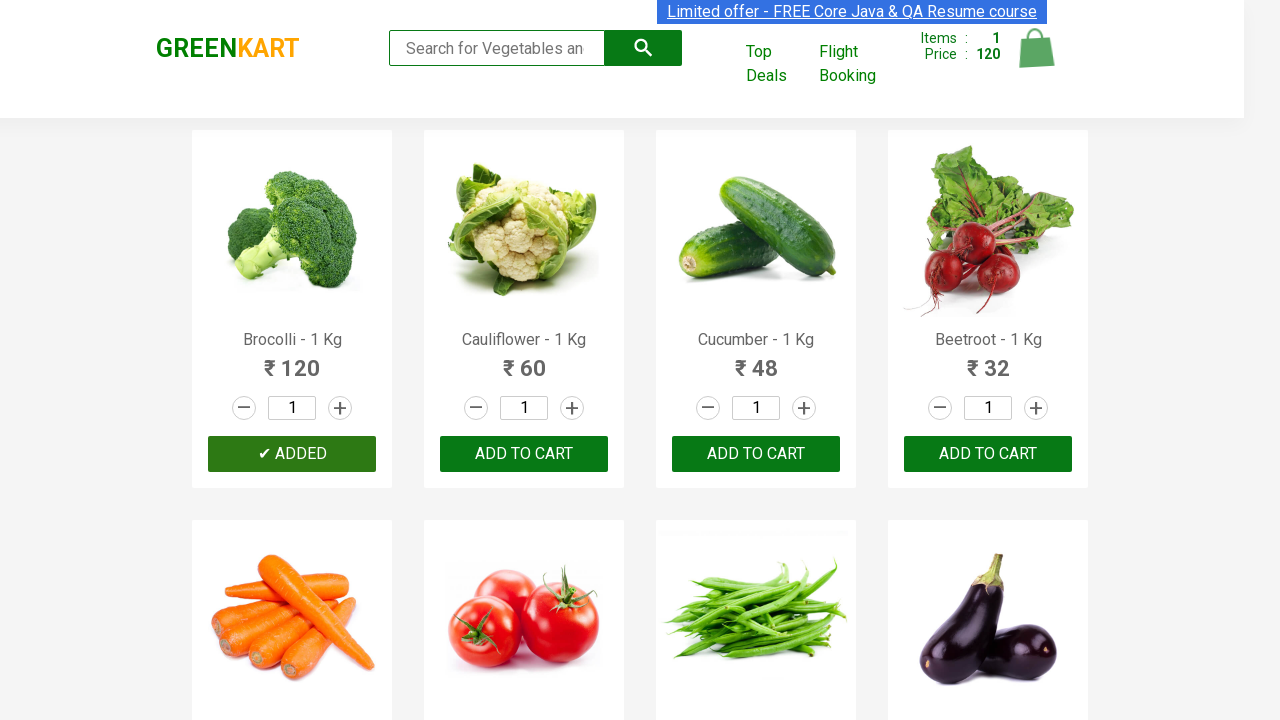

Added Cucumber to cart at (756, 454) on xpath=//div[@class='product-action']/button >> nth=2
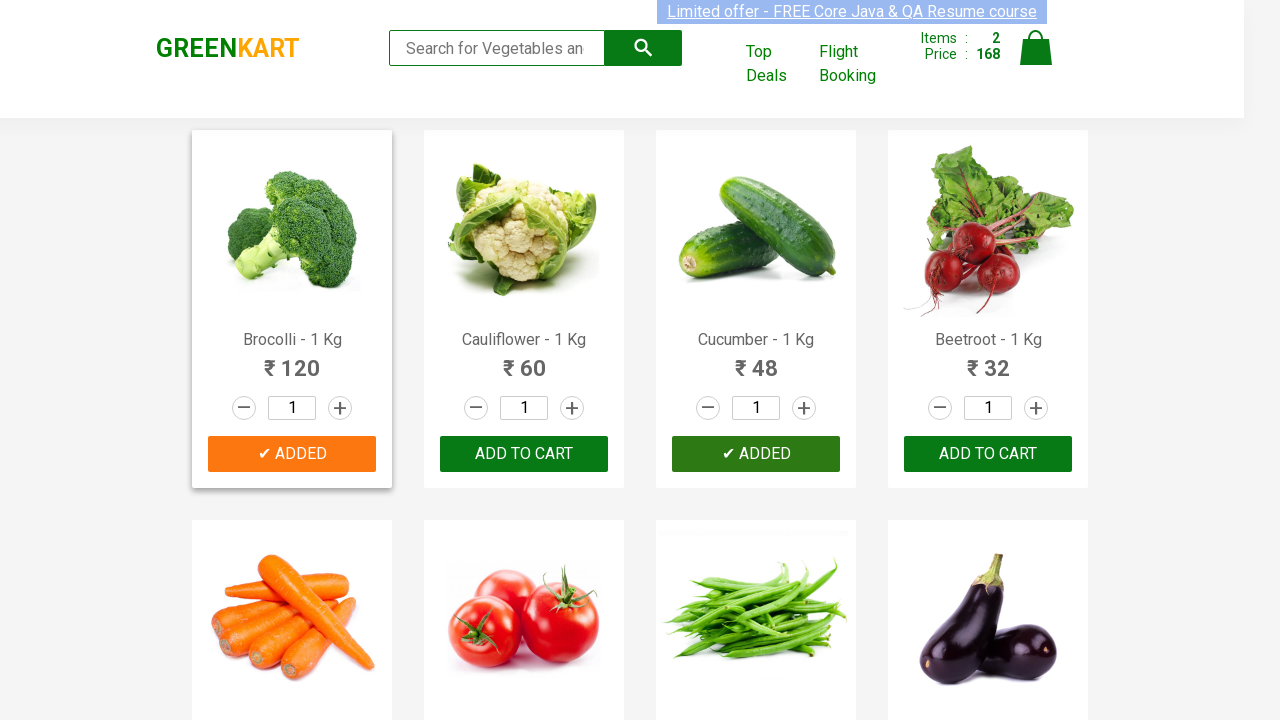

Added Beetroot to cart at (988, 454) on xpath=//div[@class='product-action']/button >> nth=3
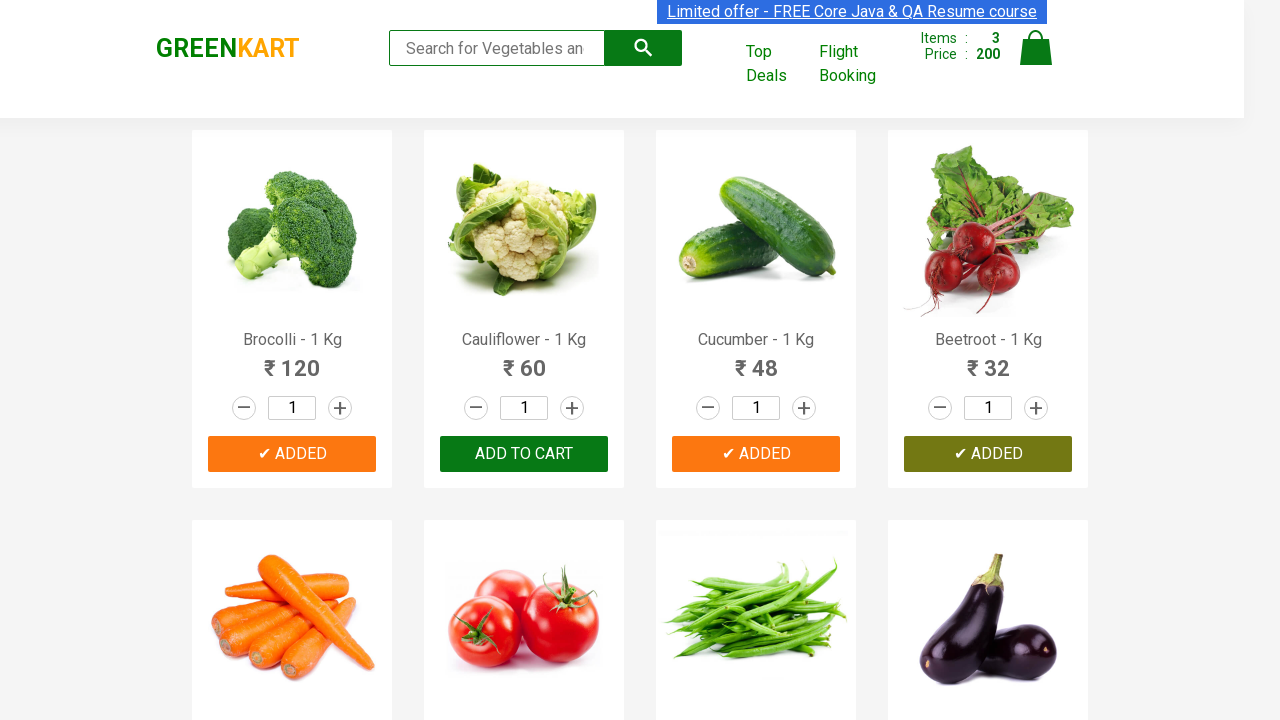

Clicked cart icon to view shopping cart at (1036, 48) on img[alt='Cart']
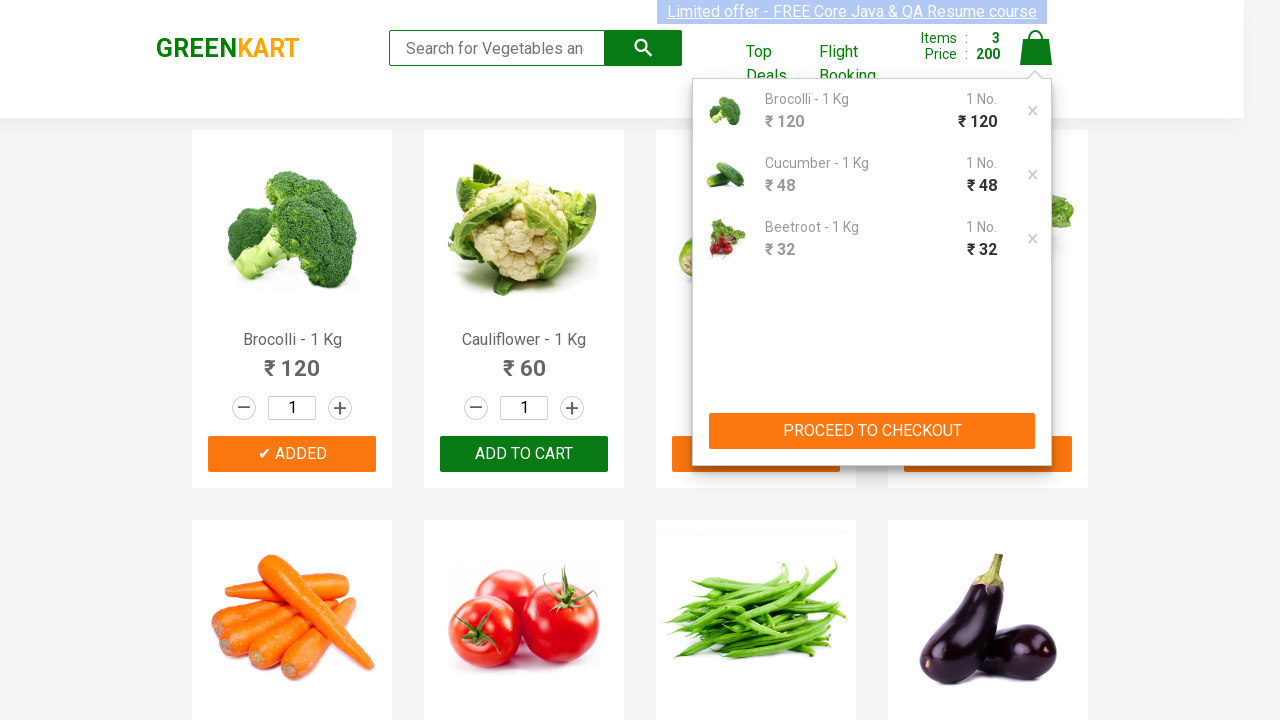

Clicked PROCEED TO CHECKOUT button at (872, 431) on xpath=//button[contains(text(),'PROCEED TO CHECKOUT')]
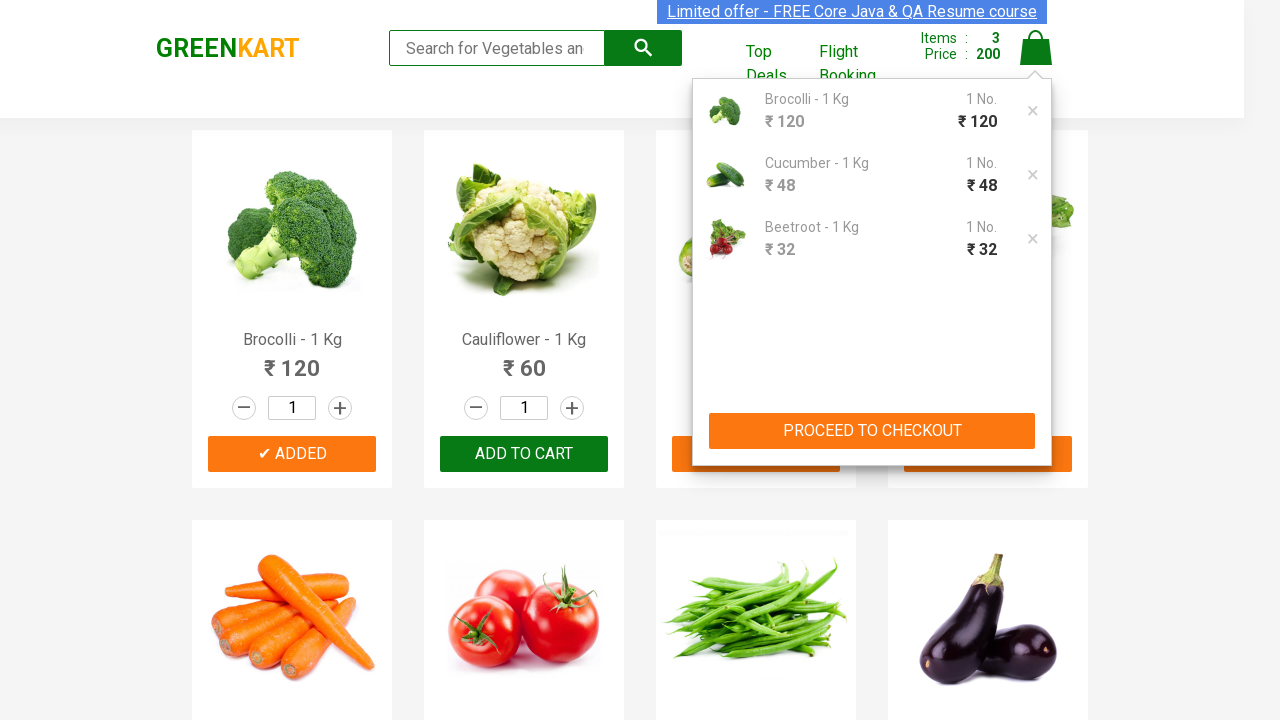

Entered promo code 'rahulshettyacademy' in the promo code field on input.promoCode
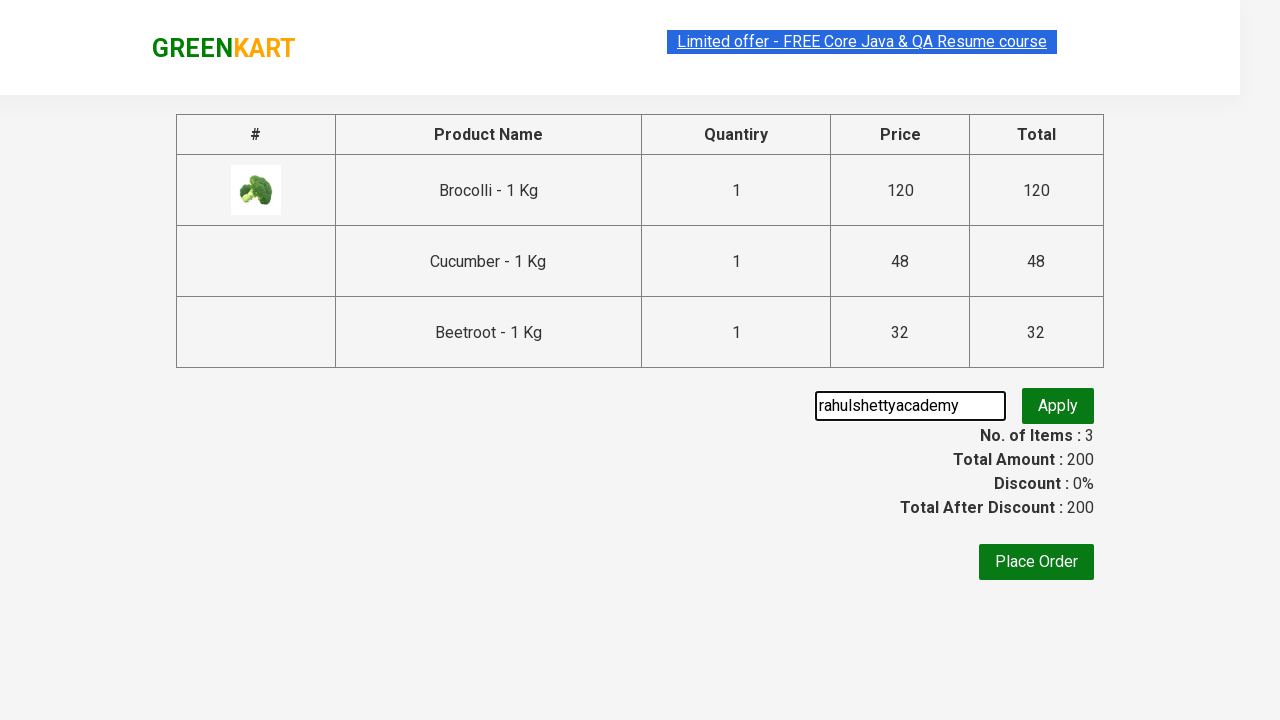

Clicked Apply Promo button at (1058, 406) on button.promoBtn
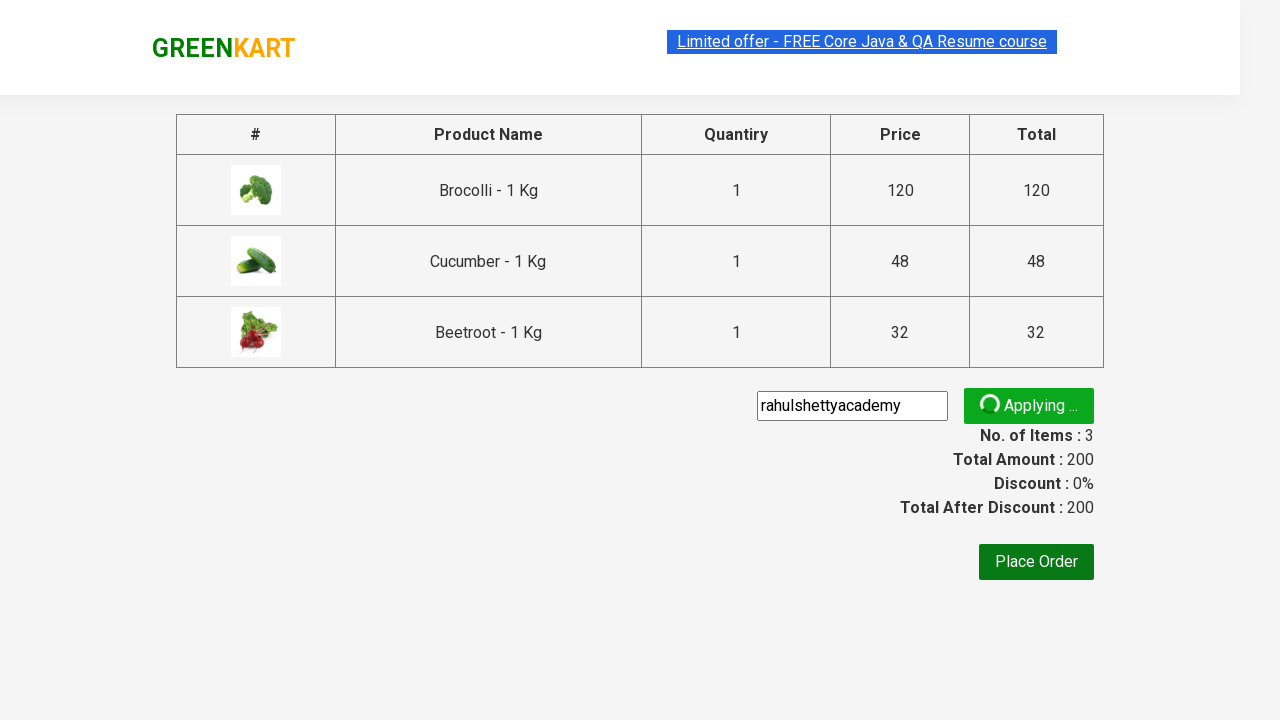

Promo information appeared after applying code
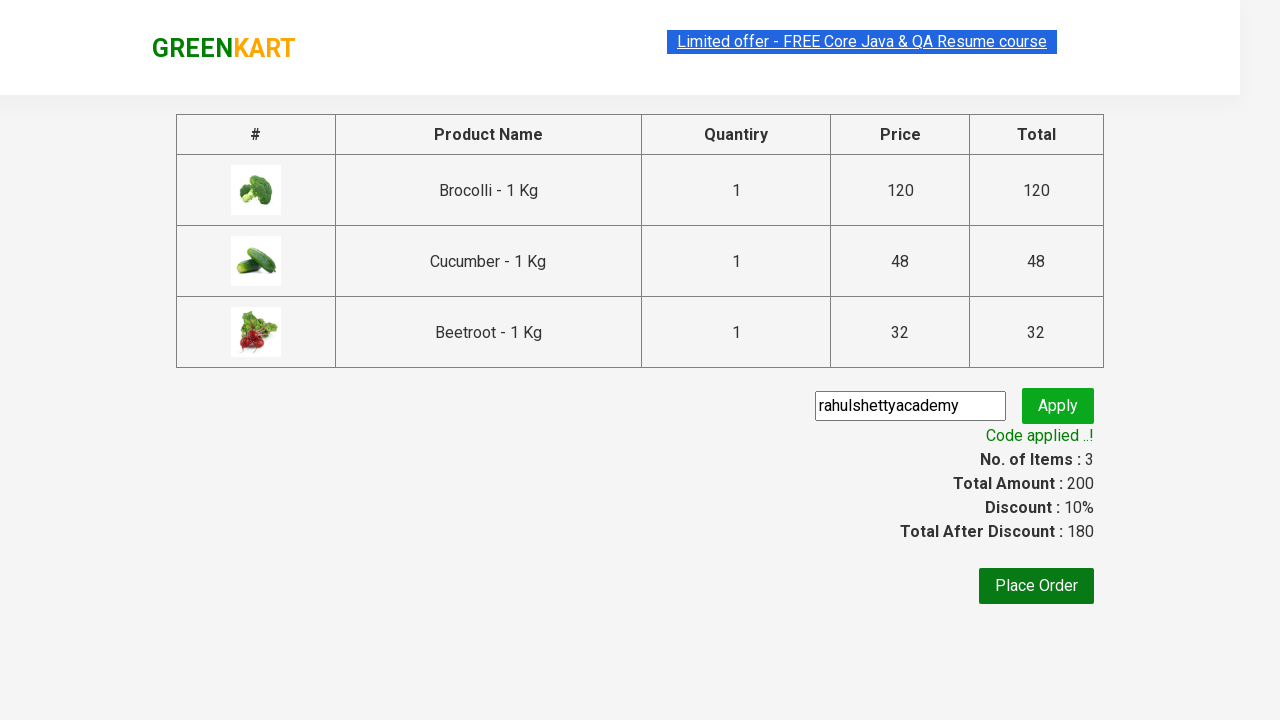

Retrieved promo info text: Code applied ..!
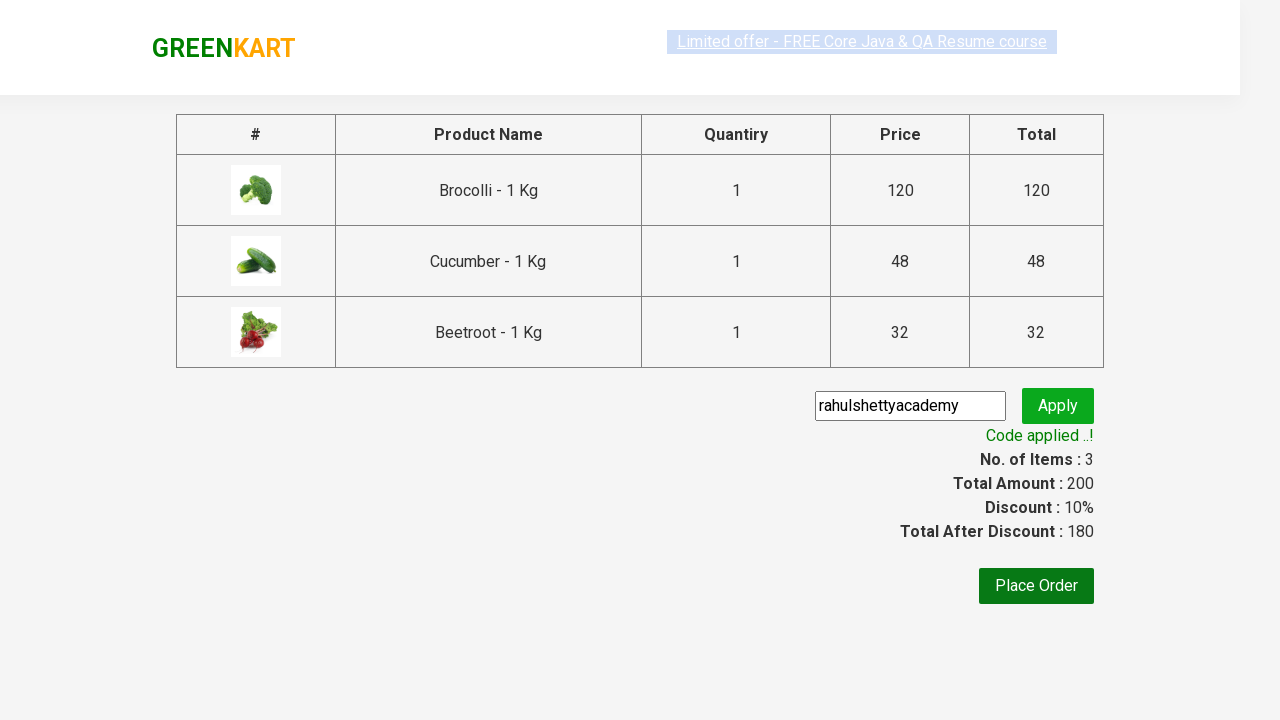

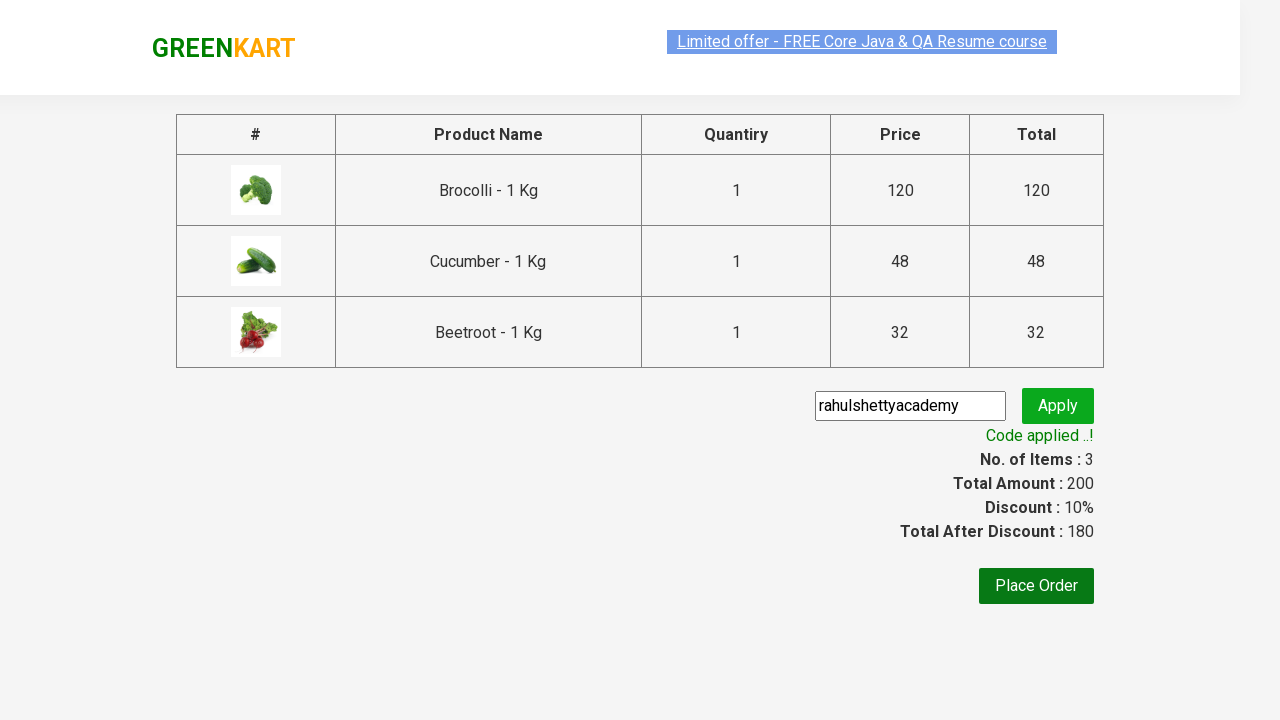